Tests jQuery UI draggable functionality by dragging an element to a new position within an iframe

Starting URL: https://jqueryui.com/draggable/

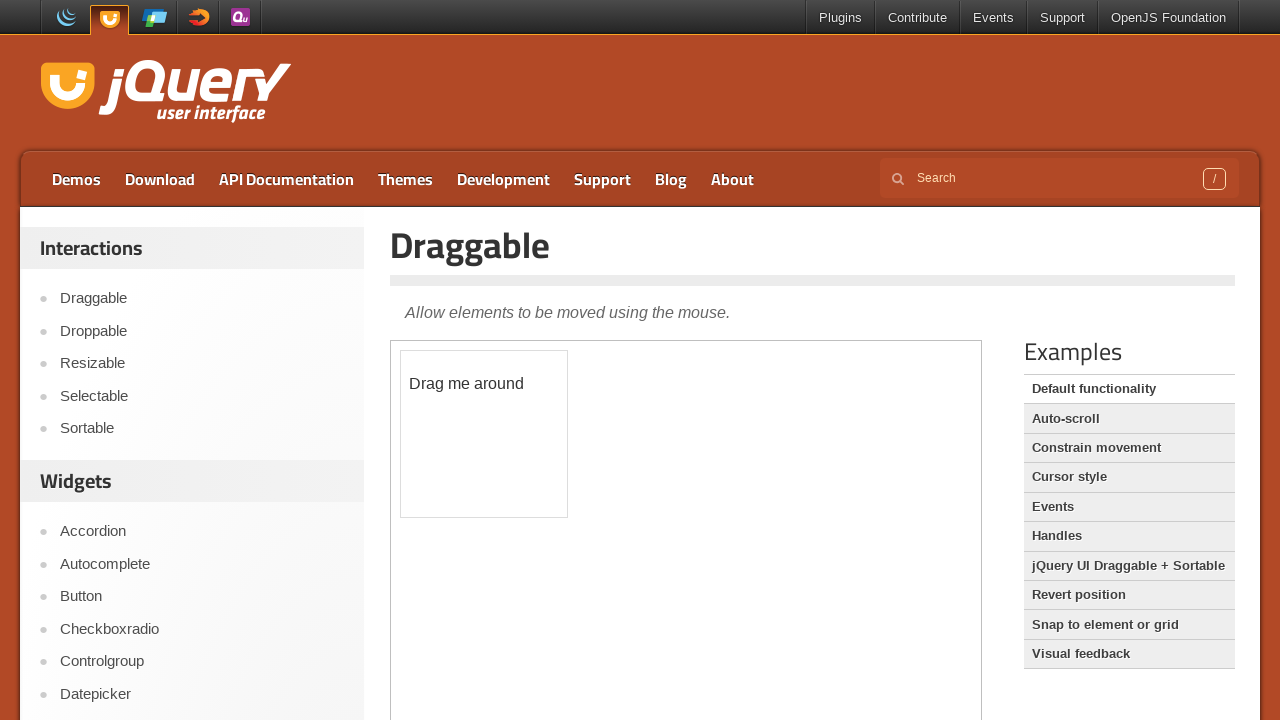

Located the iframe containing the draggable demo
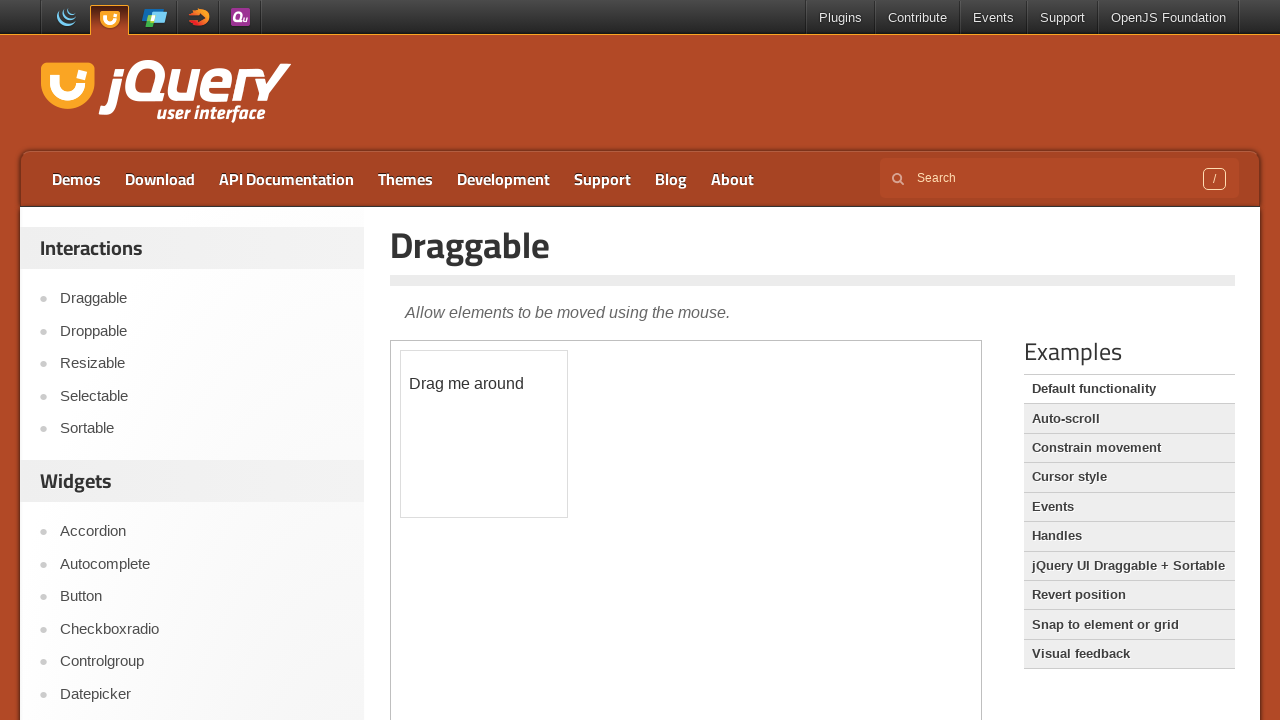

Located the draggable element with ID 'draggable'
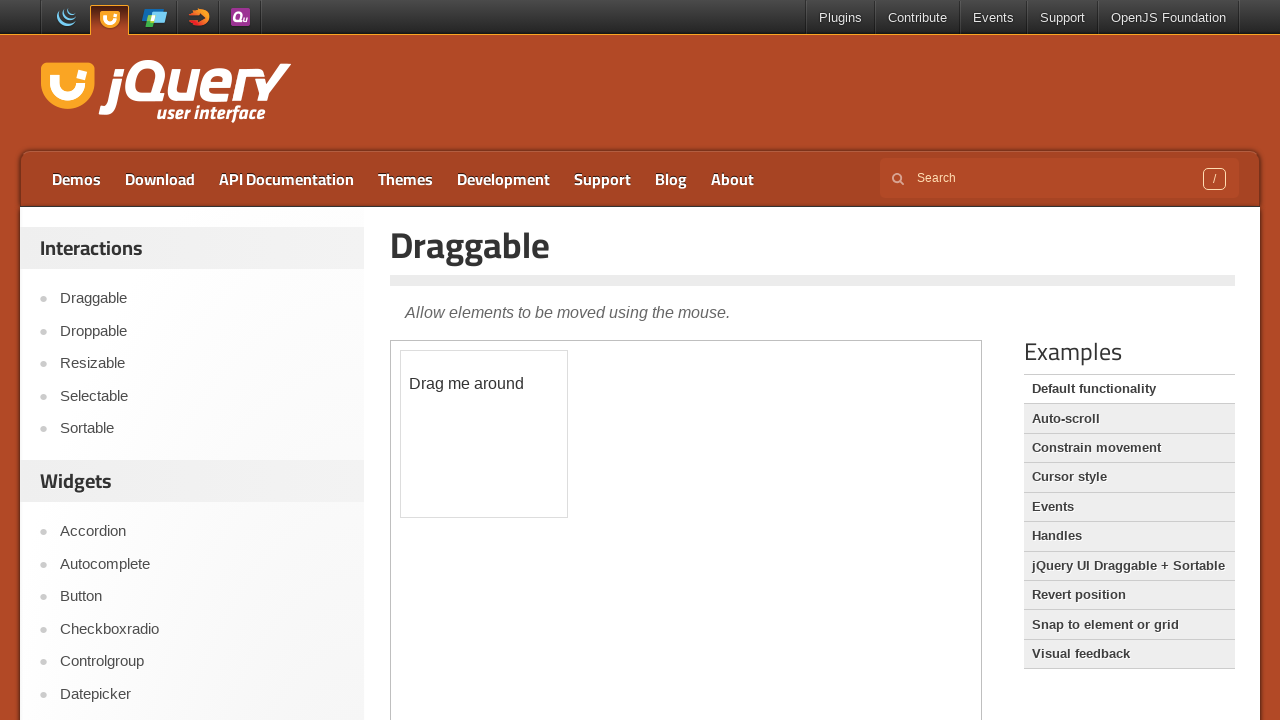

Dragged the element 50px horizontally and 100px vertically to new position at (451, 451)
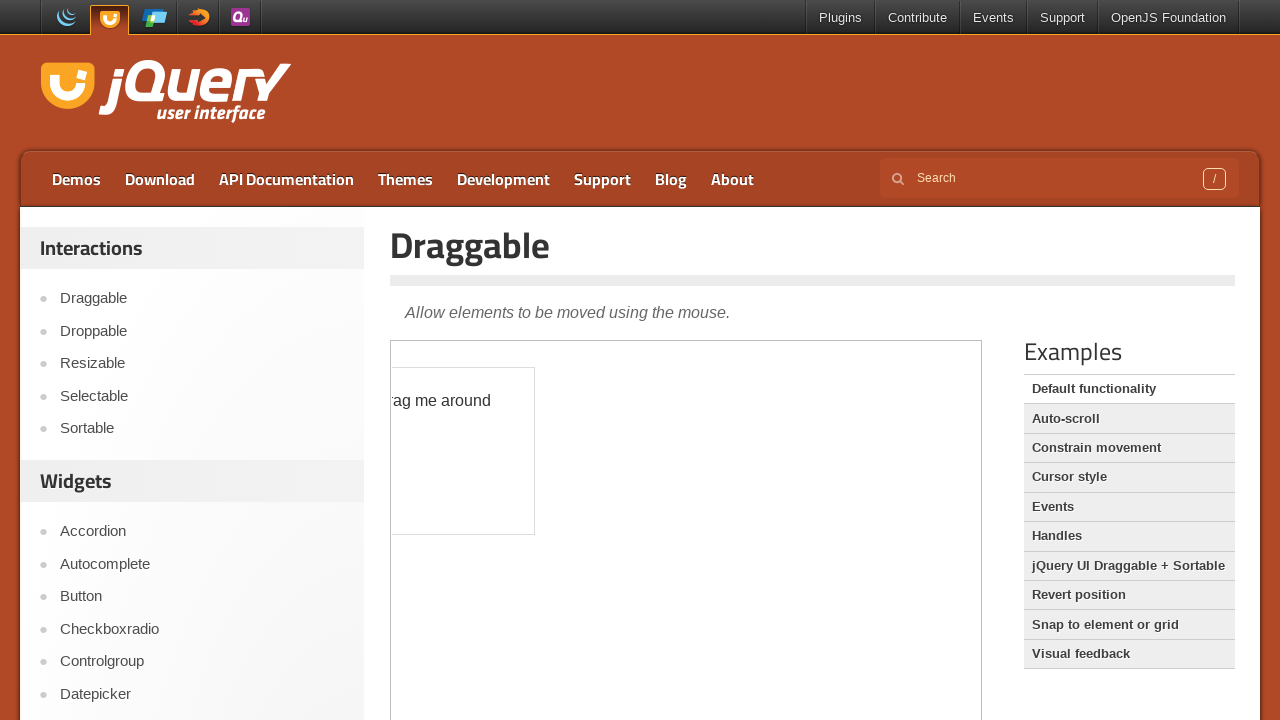

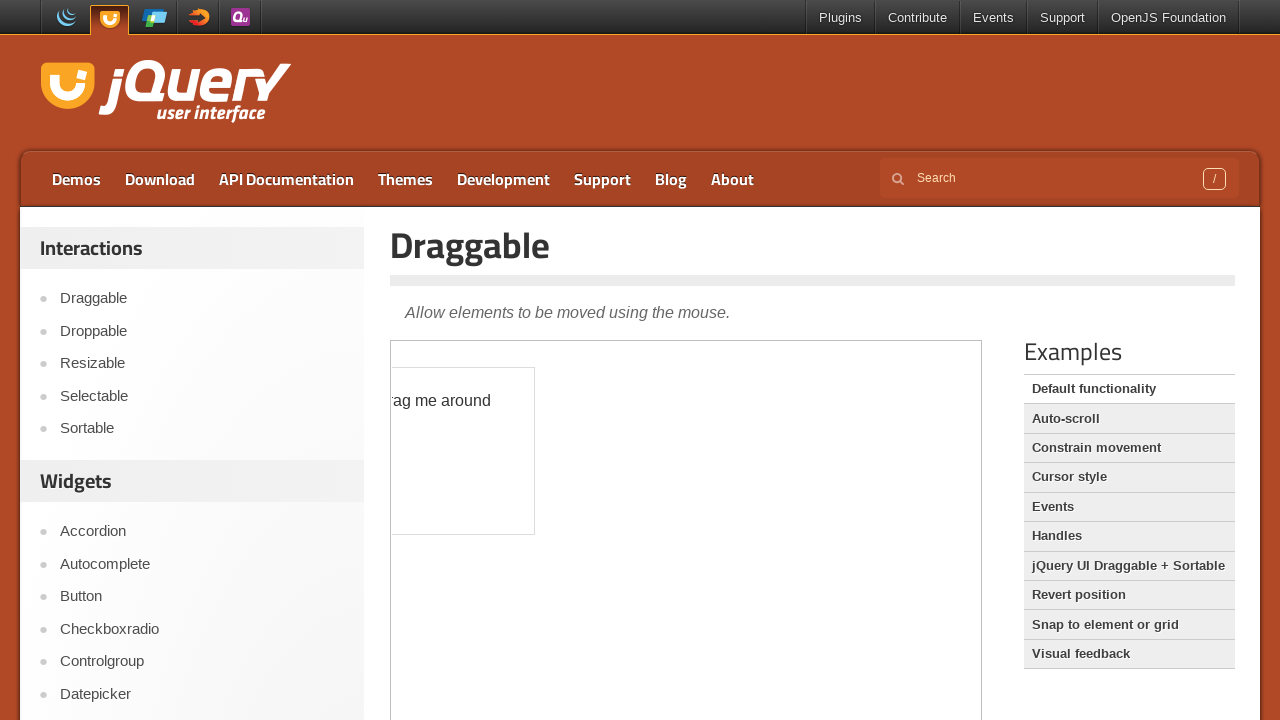